Tests adding multiple todo items and verifying they appear in the list correctly

Starting URL: https://demo.playwright.dev/todomvc

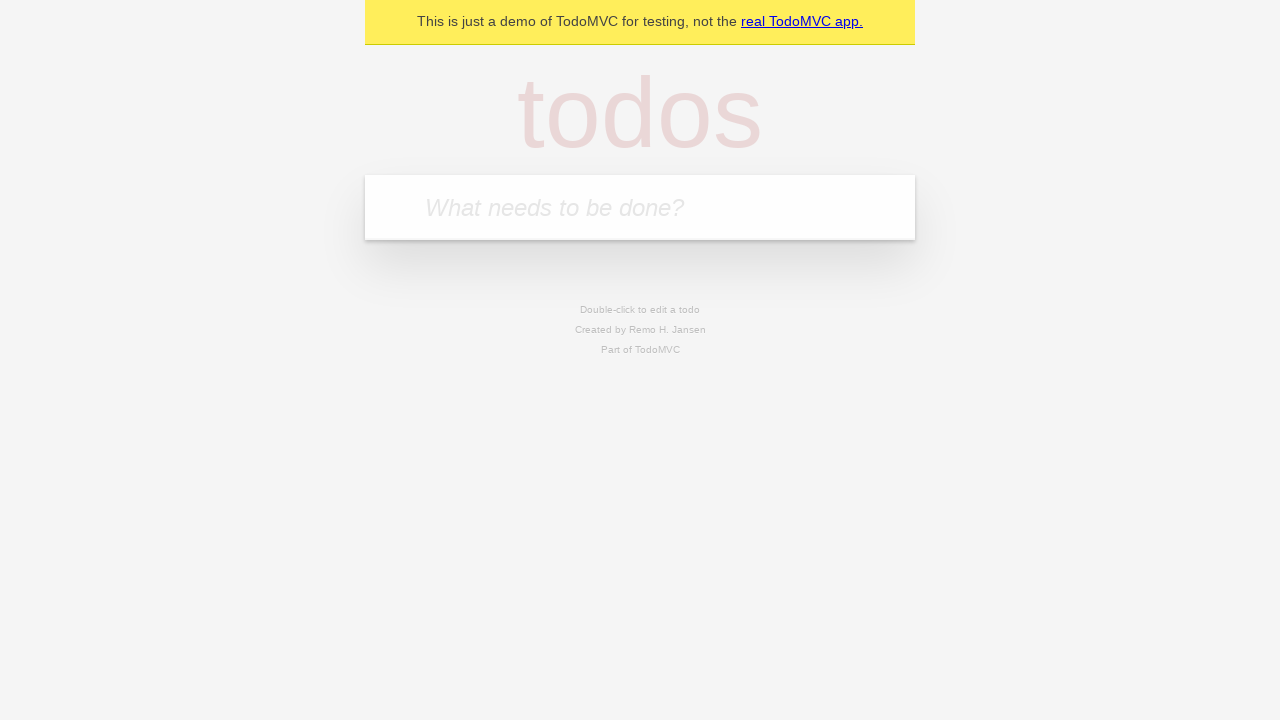

Located the todo input field by placeholder text
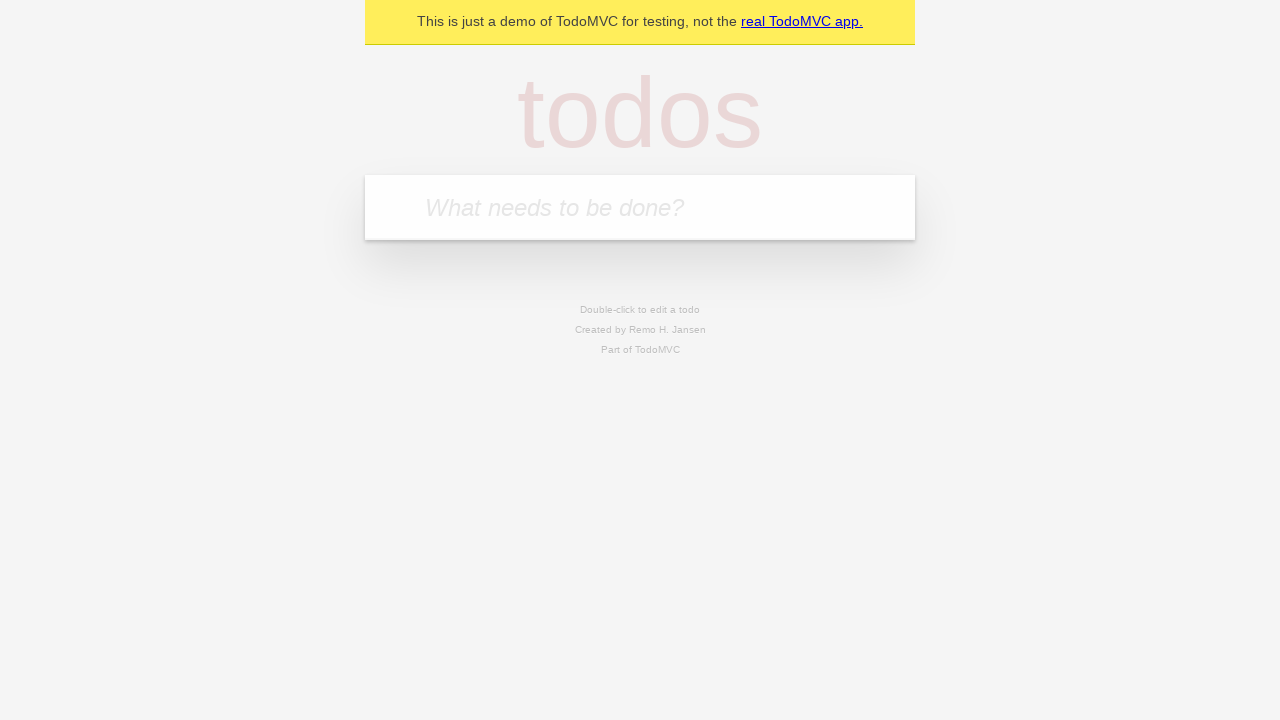

Filled todo input with 'buy some cheese' on internal:attr=[placeholder="What needs to be done?"i]
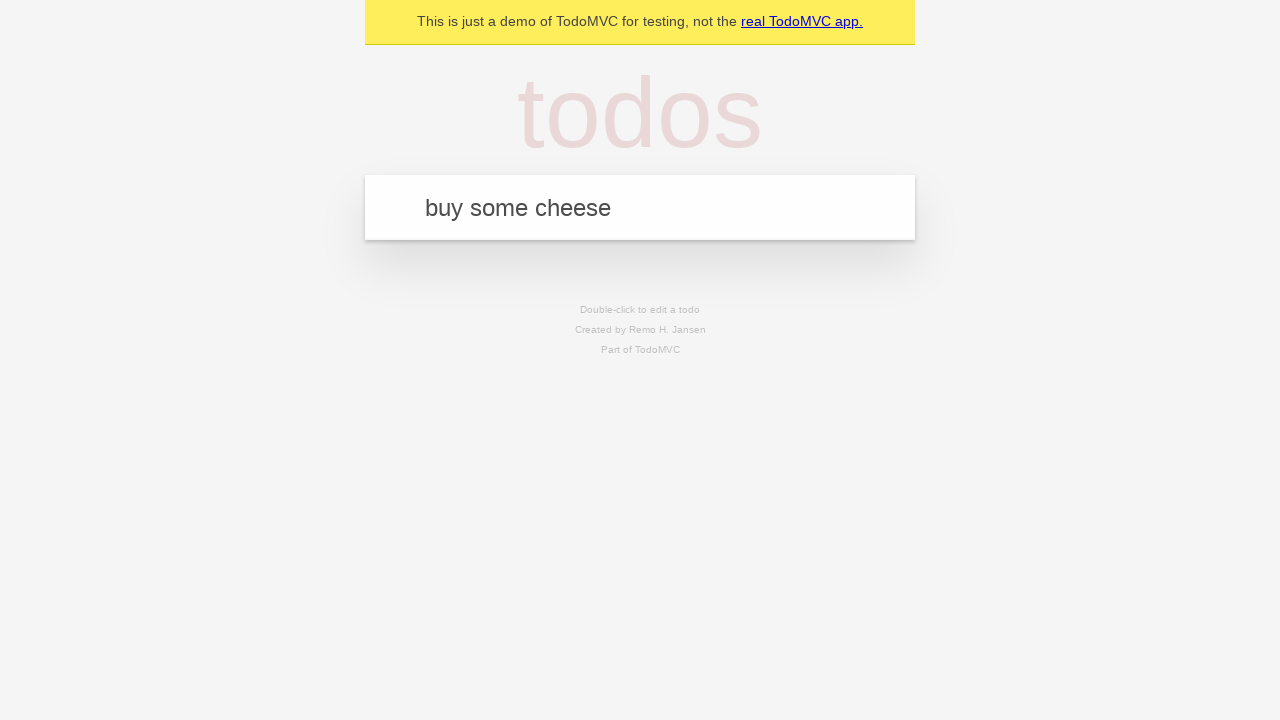

Pressed Enter to create first todo item on internal:attr=[placeholder="What needs to be done?"i]
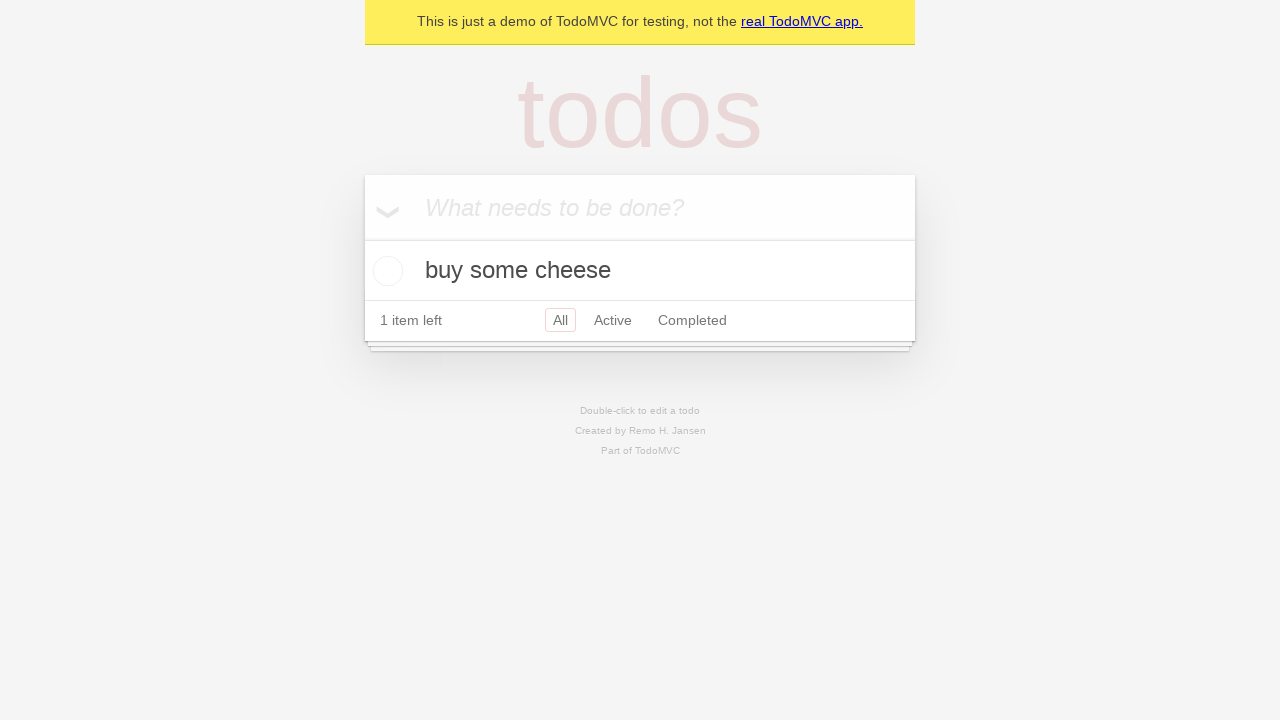

First todo item appeared in the list
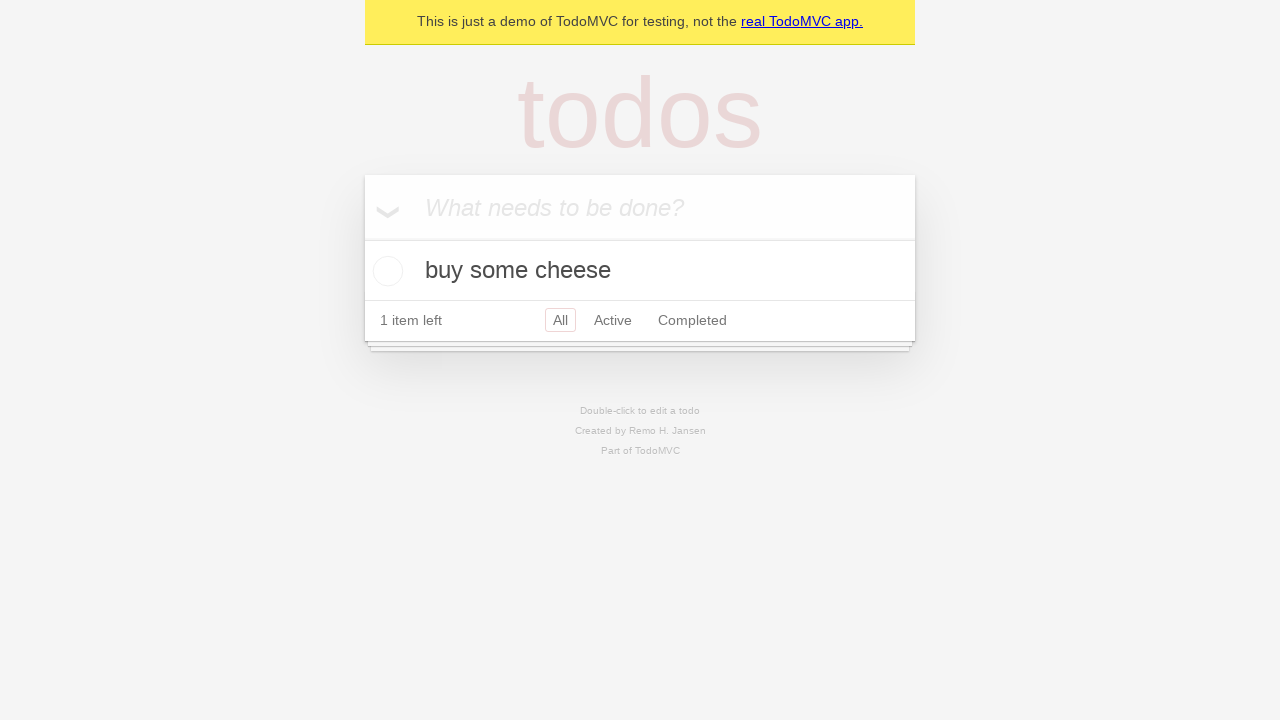

Filled todo input with 'feed the cat' on internal:attr=[placeholder="What needs to be done?"i]
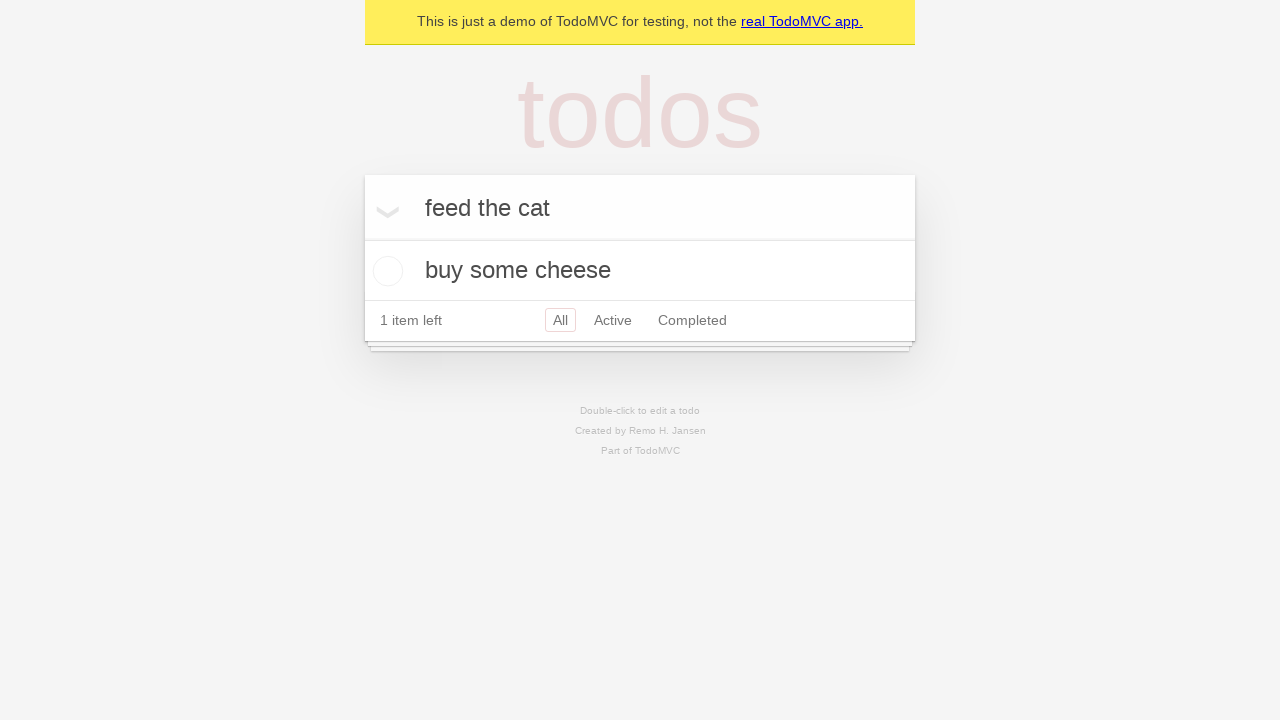

Pressed Enter to create second todo item on internal:attr=[placeholder="What needs to be done?"i]
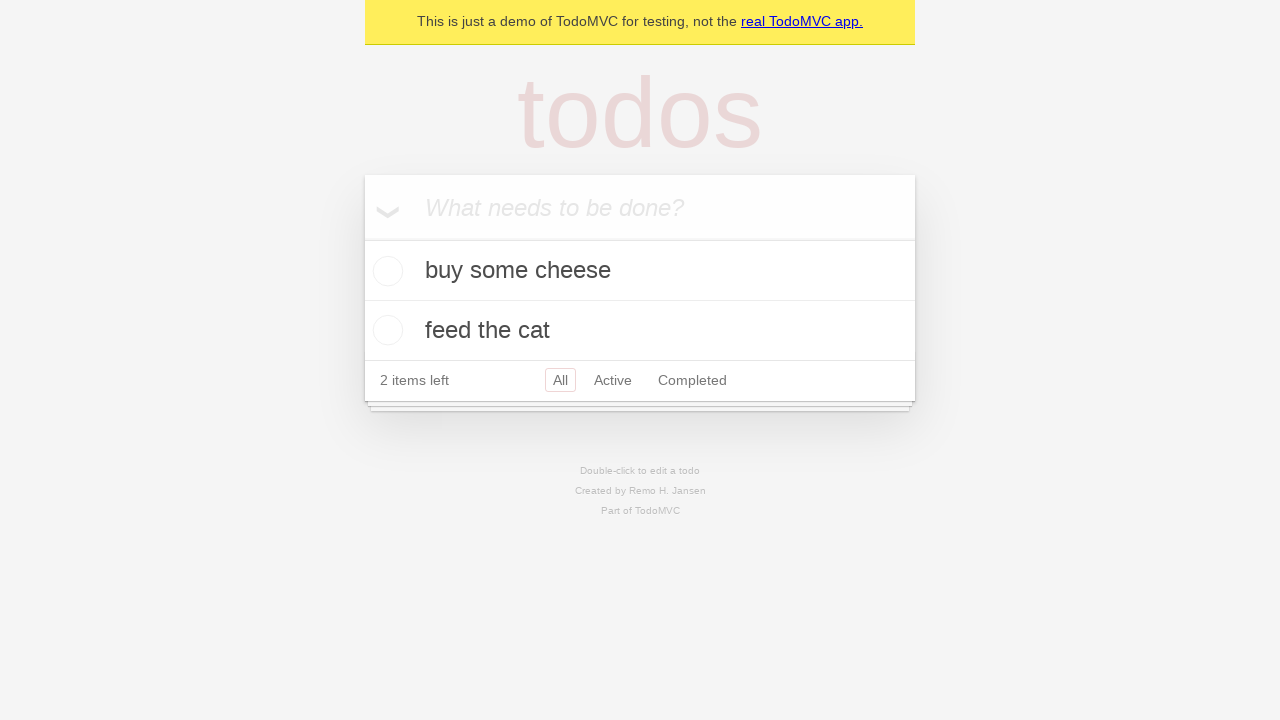

Second todo item appeared in the list, both todos now visible
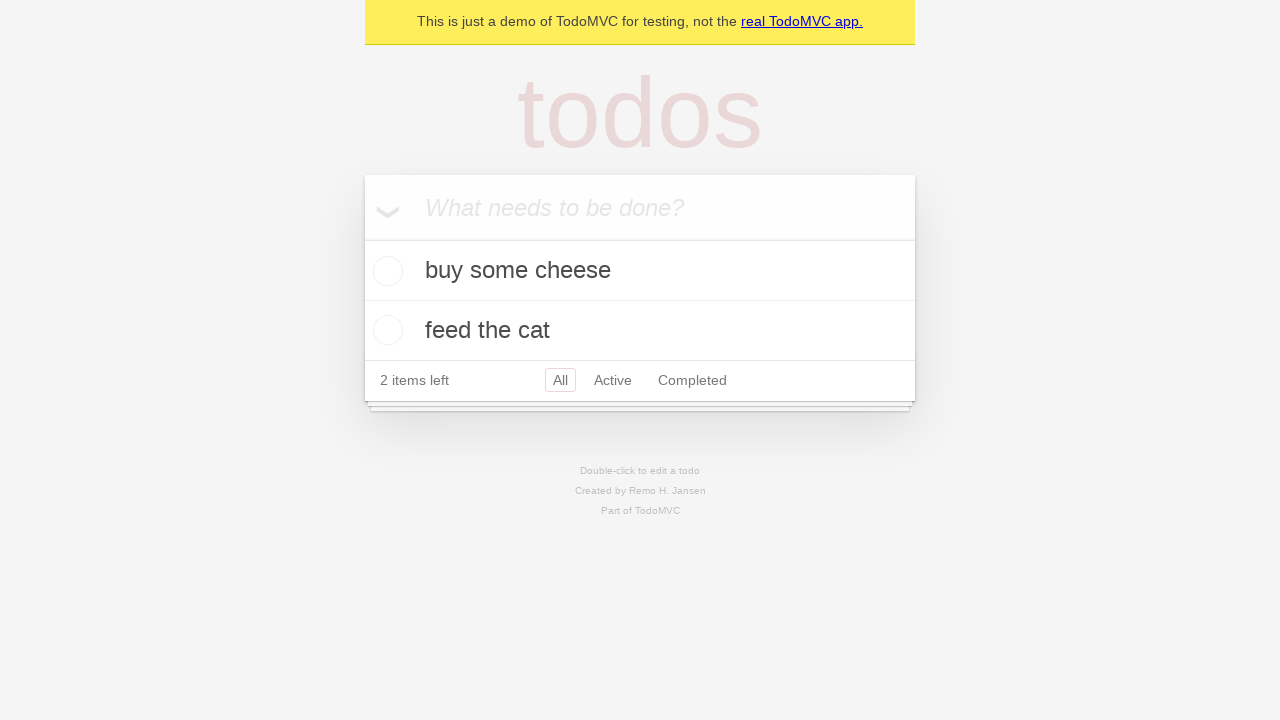

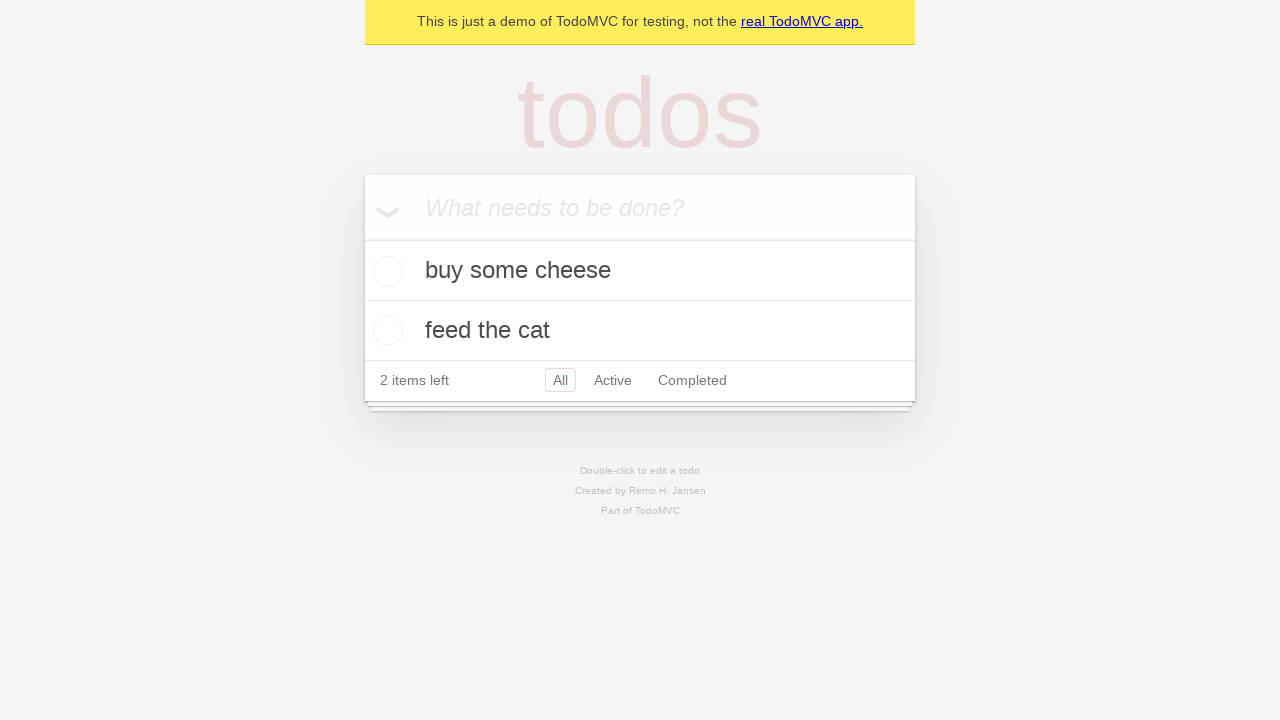